Tests the add element functionality on Herokuapp by clicking the Add Element button and verifying a new button appears

Starting URL: https://the-internet.herokuapp.com/

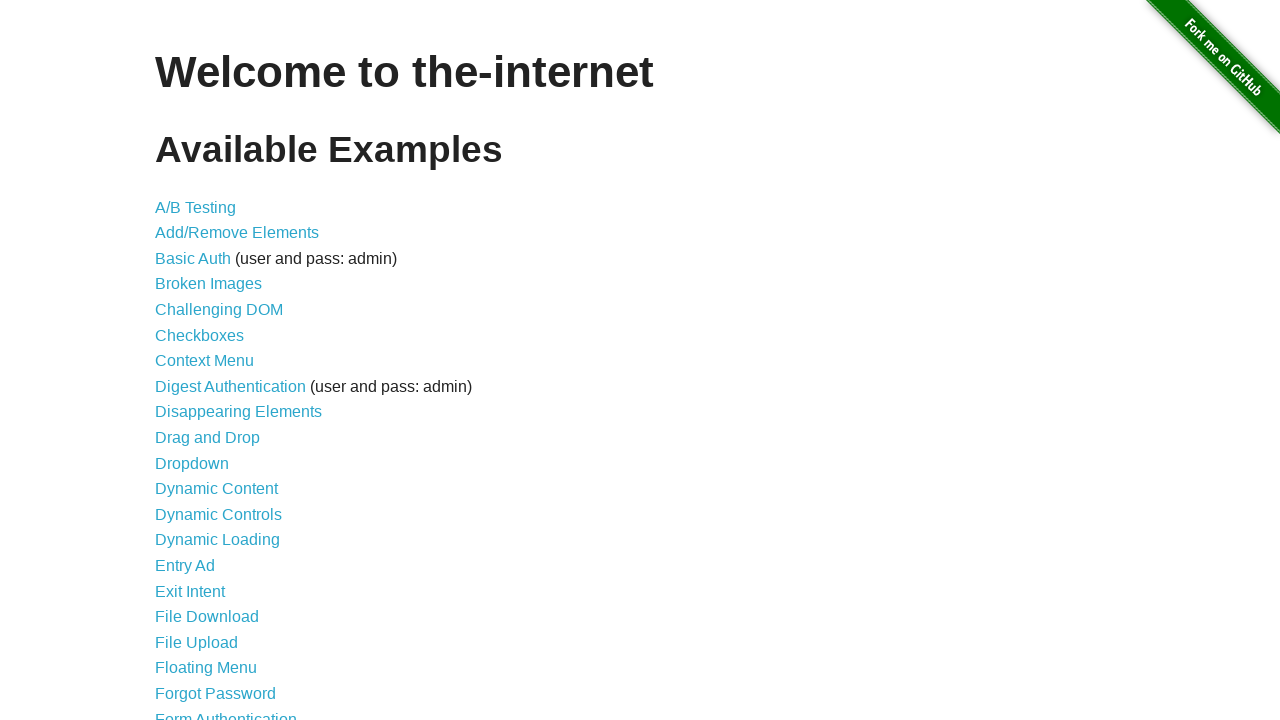

Clicked on Add/Remove Elements link at (237, 233) on a[href='/add_remove_elements/']
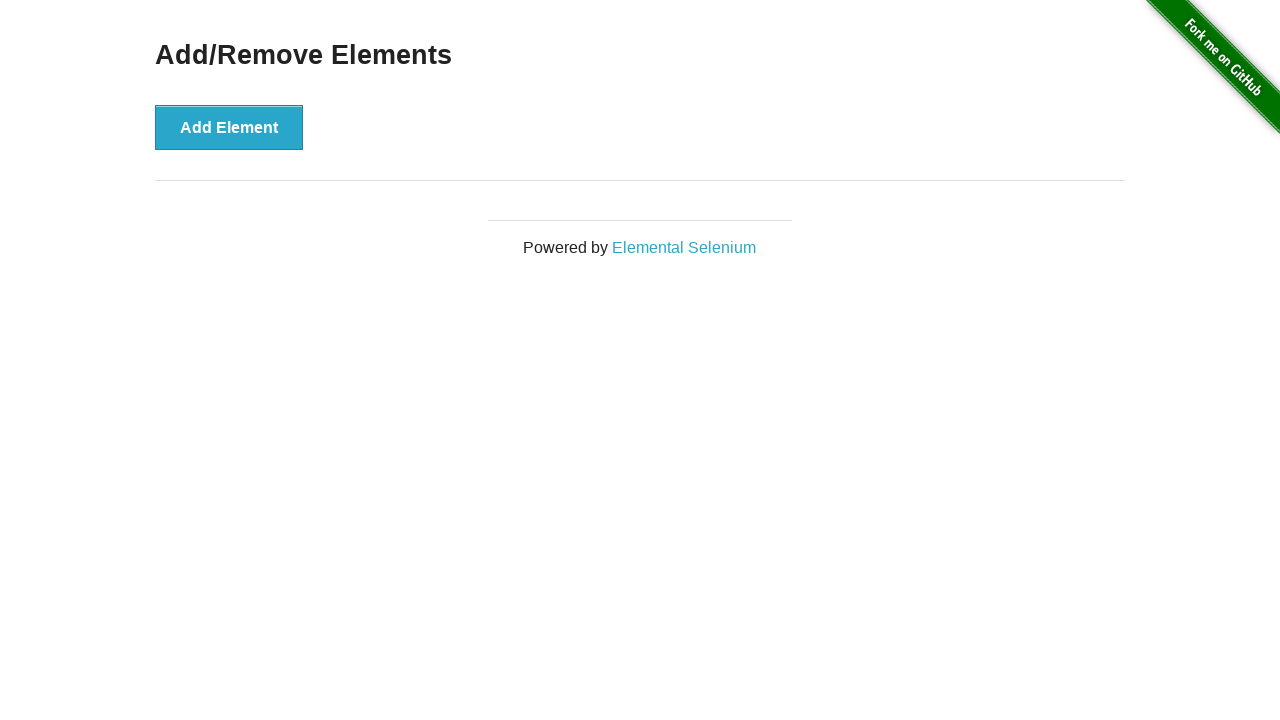

Clicked the Add Element button at (229, 127) on button[onclick='addElement()']
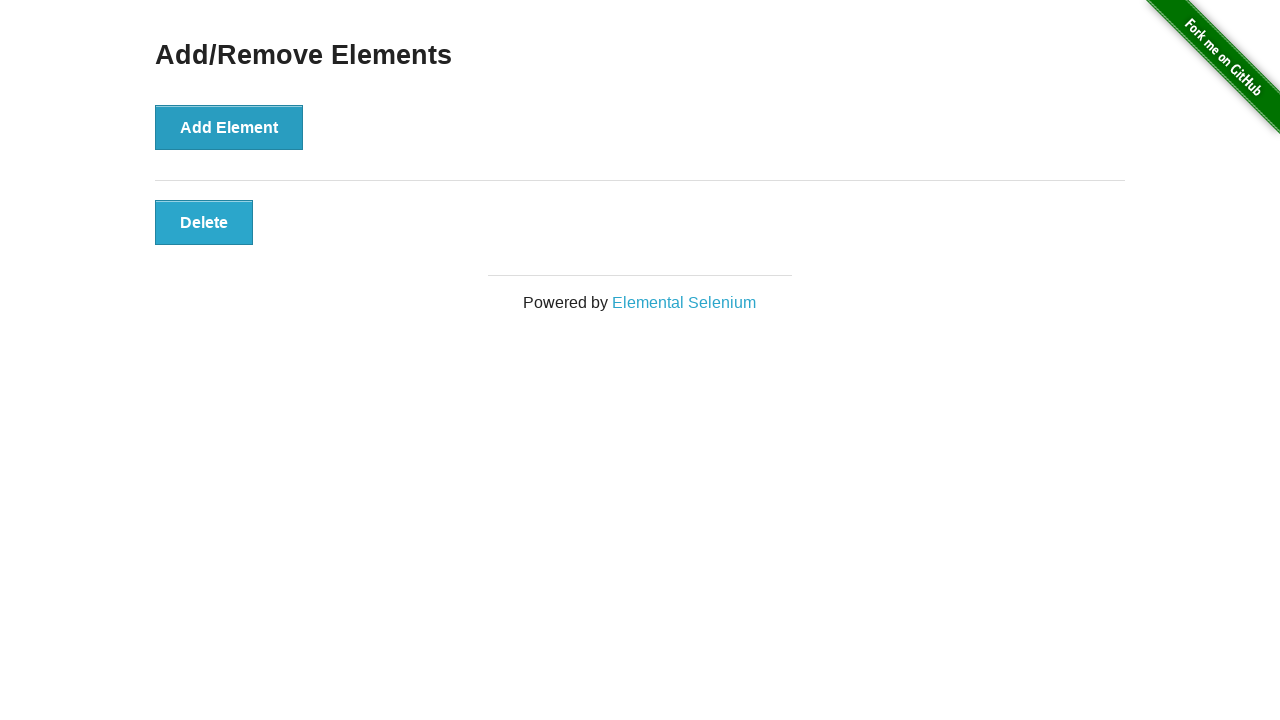

New button appeared with added-manually class
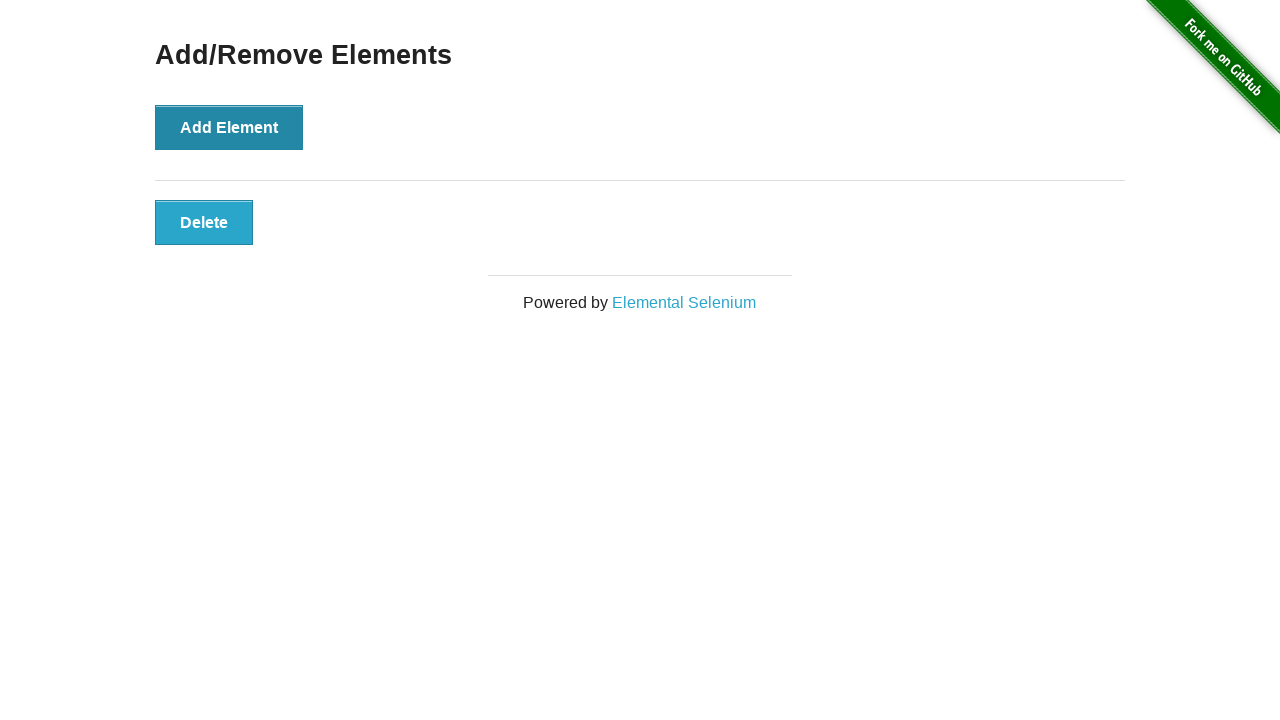

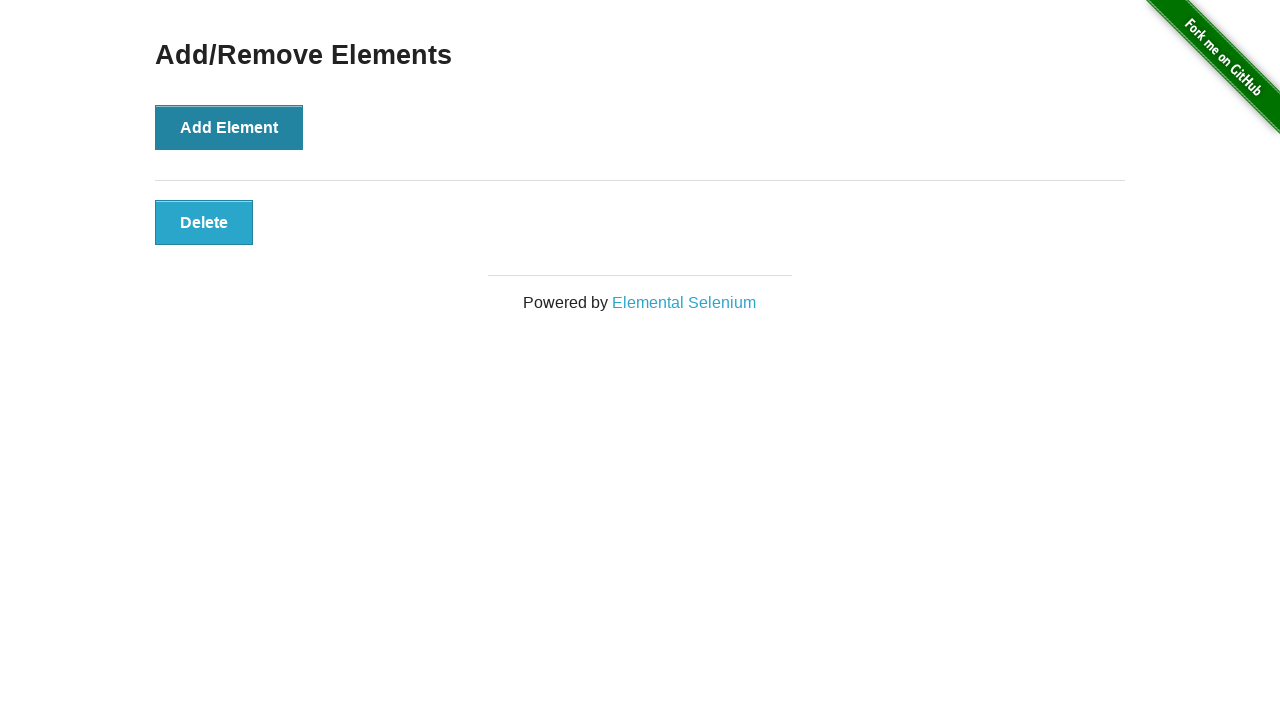